Tests three features on UI Testing Playground: clicks Hide button on Visibility page to hide buttons, clicks Start/Stop on Progress Bar page, and enters text in Text Input page to verify button text updates.

Starting URL: http://www.uitestingplayground.com/visibility

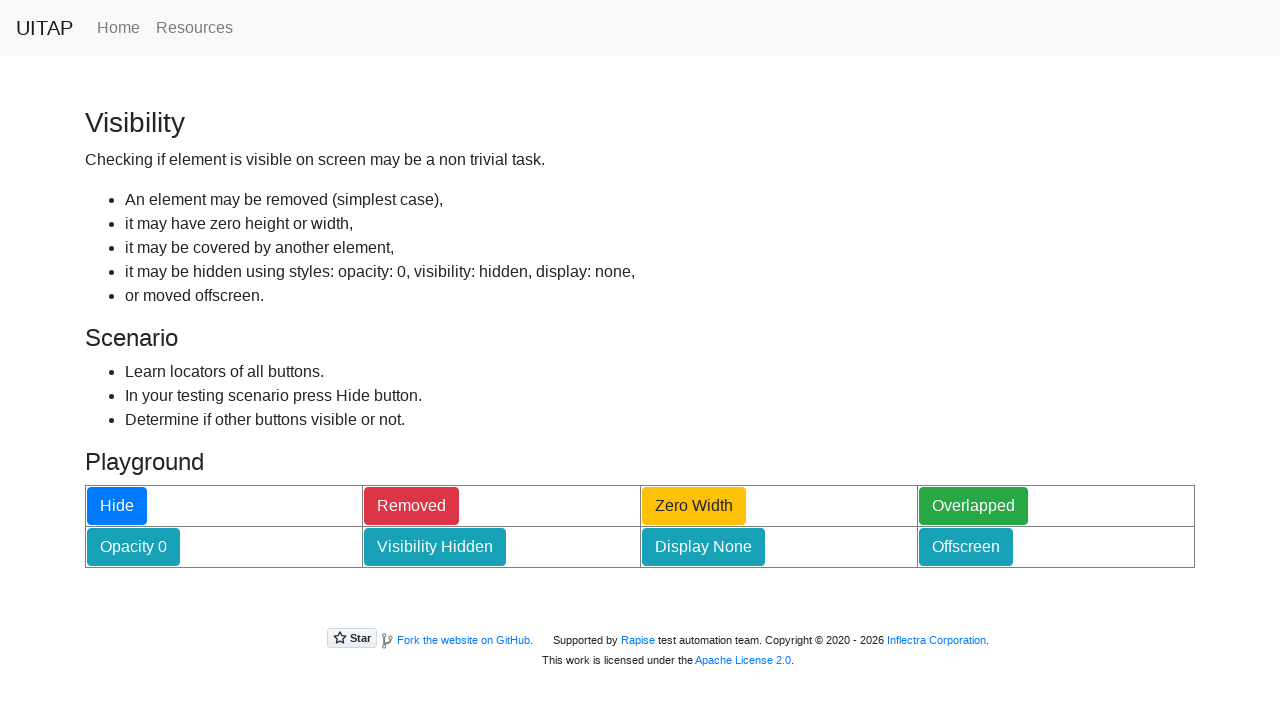

Clicked Hide button on Visibility page at (117, 506) on #hideButton
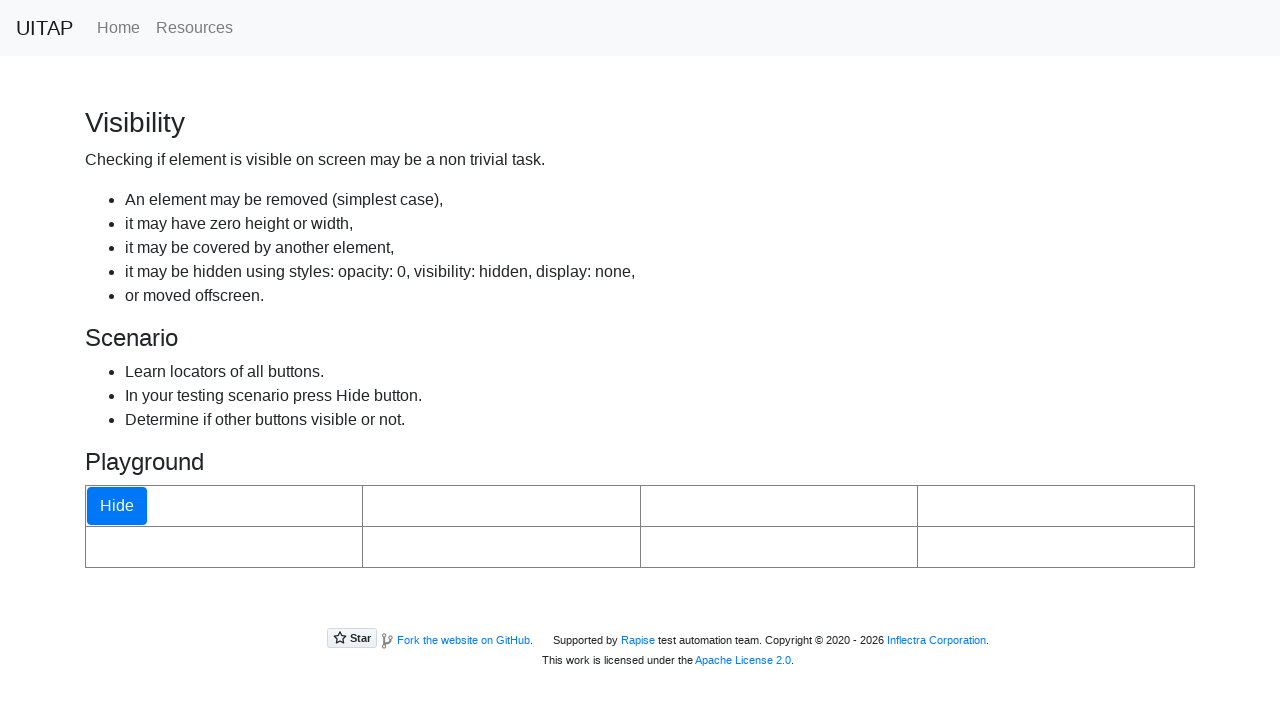

Verified buttons are hidden - removedButton is no longer visible
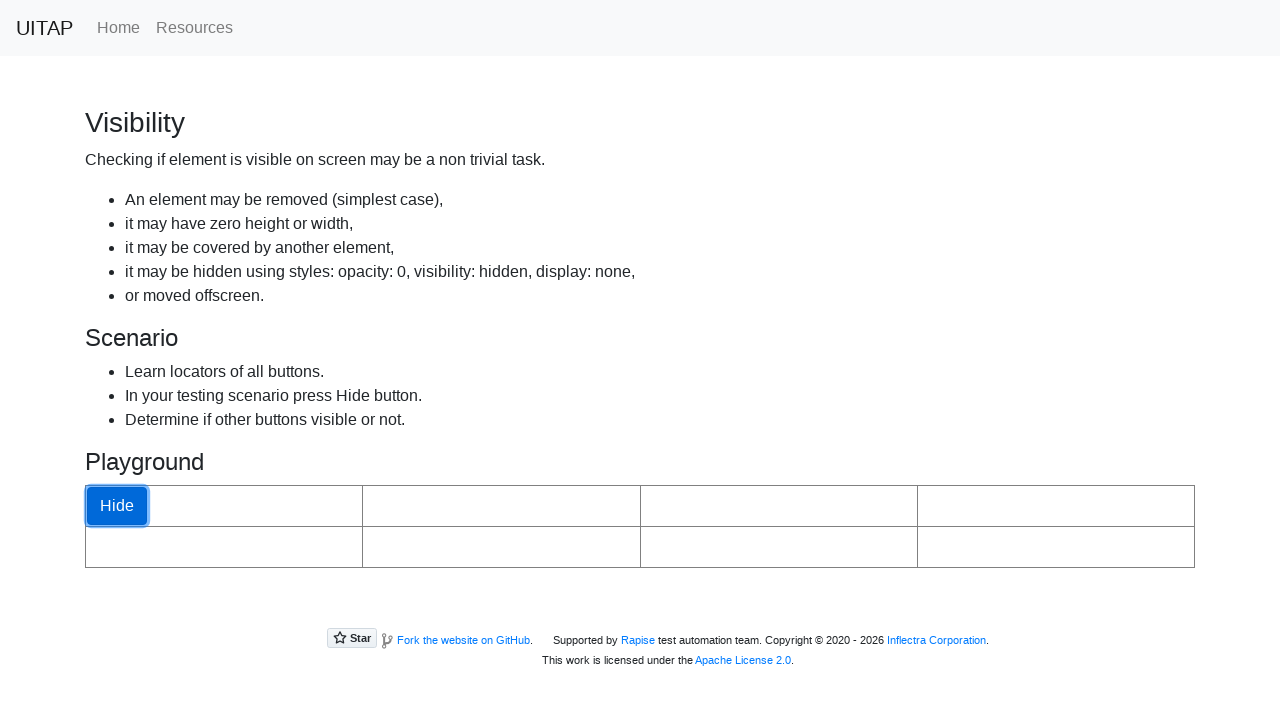

Navigated to Progress Bar page
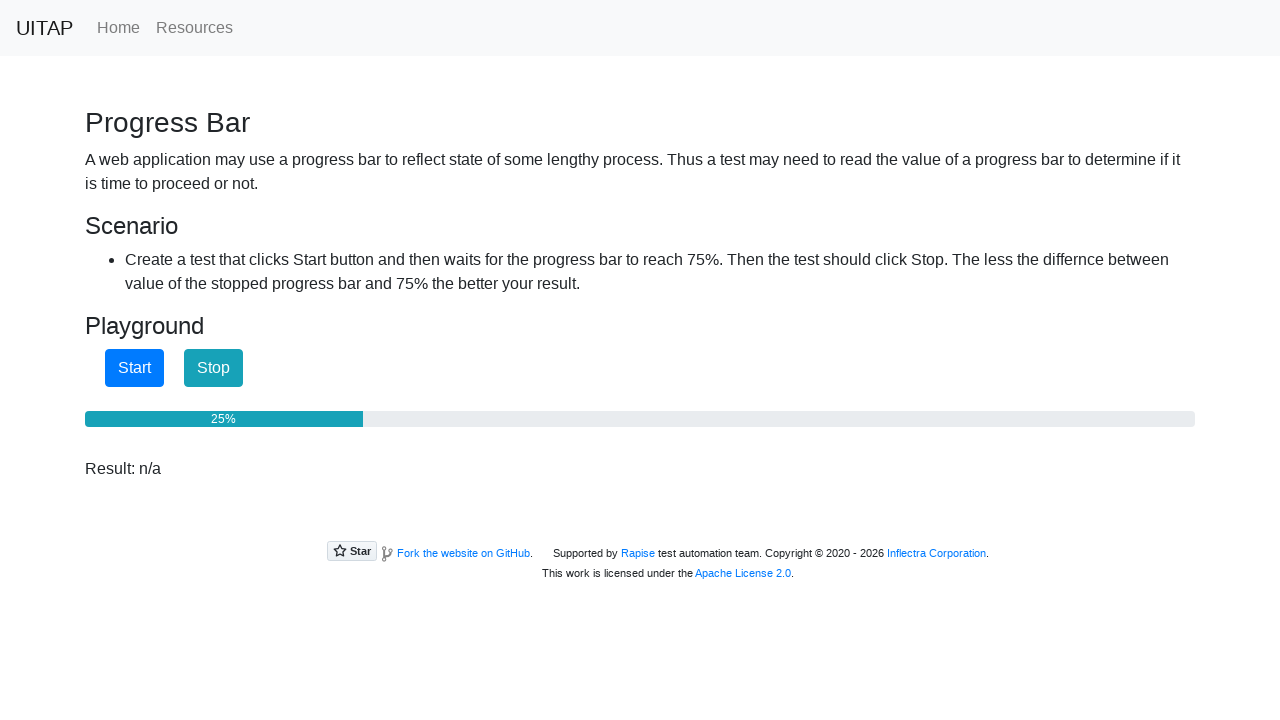

Clicked Start button on Progress Bar page at (134, 368) on #startButton
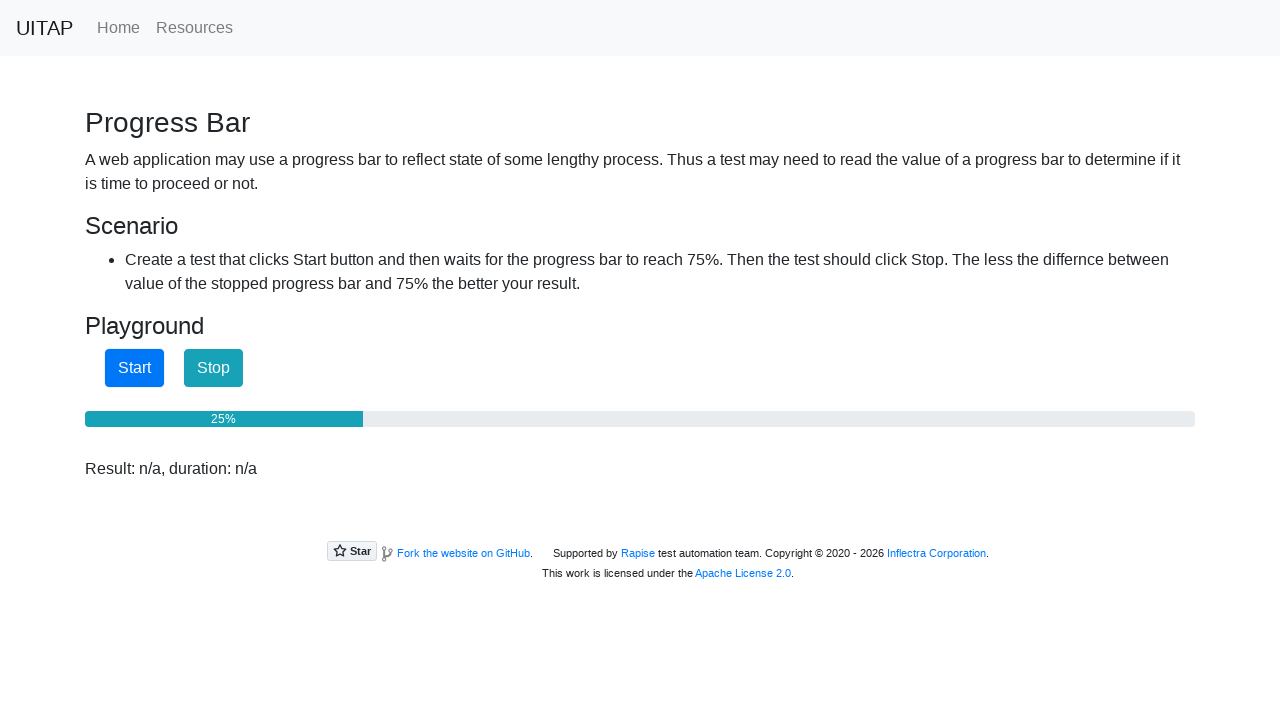

Waited 500ms for progress bar to advance
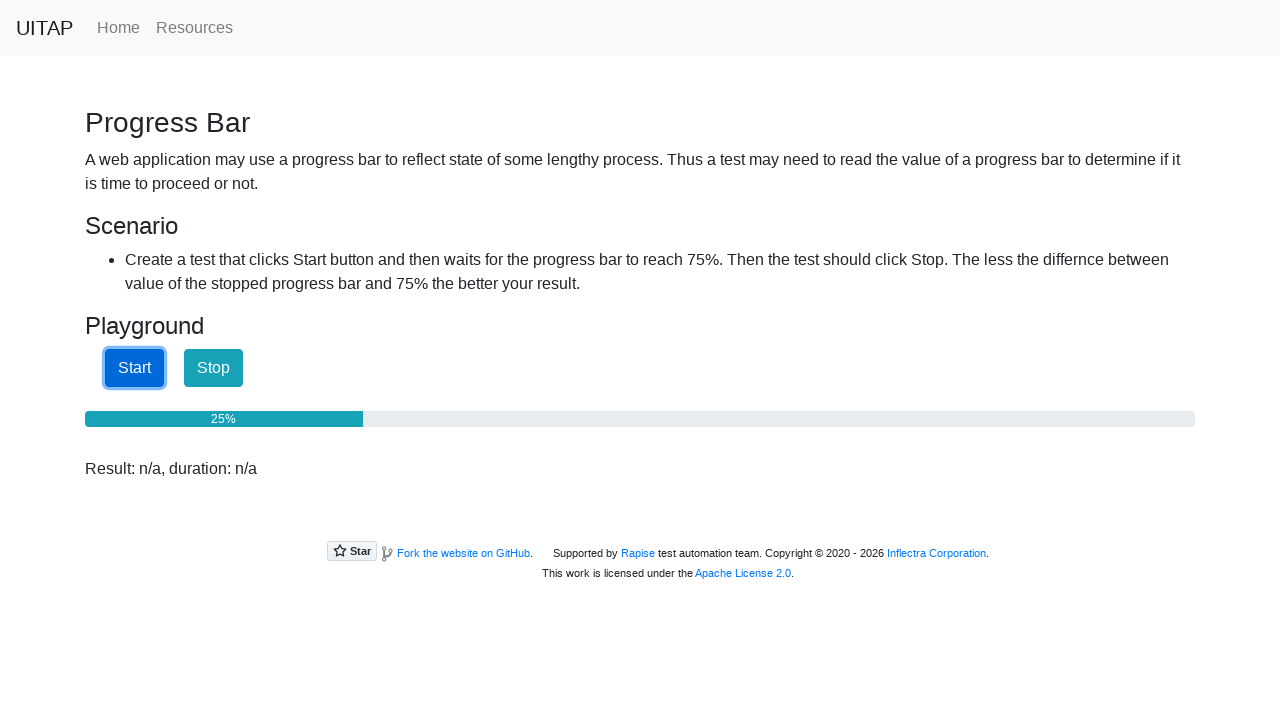

Clicked Stop button to halt progress bar at (214, 368) on #stopButton
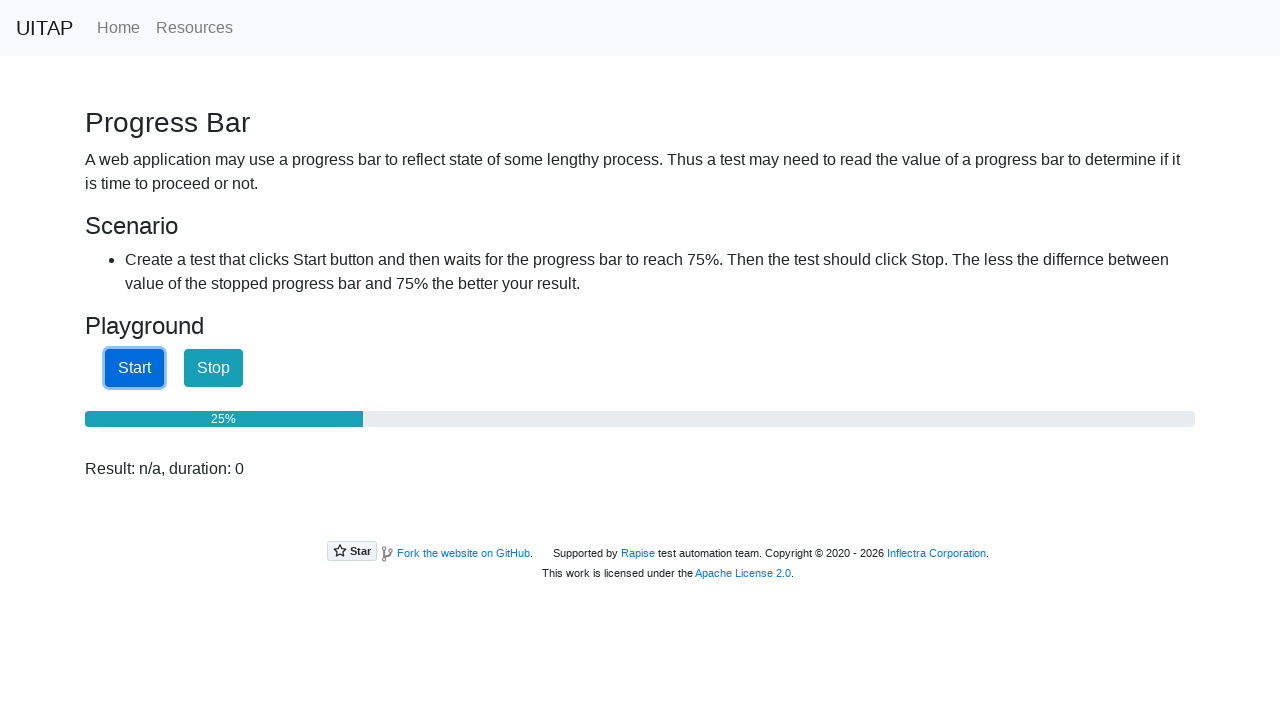

Navigated to Text Input page
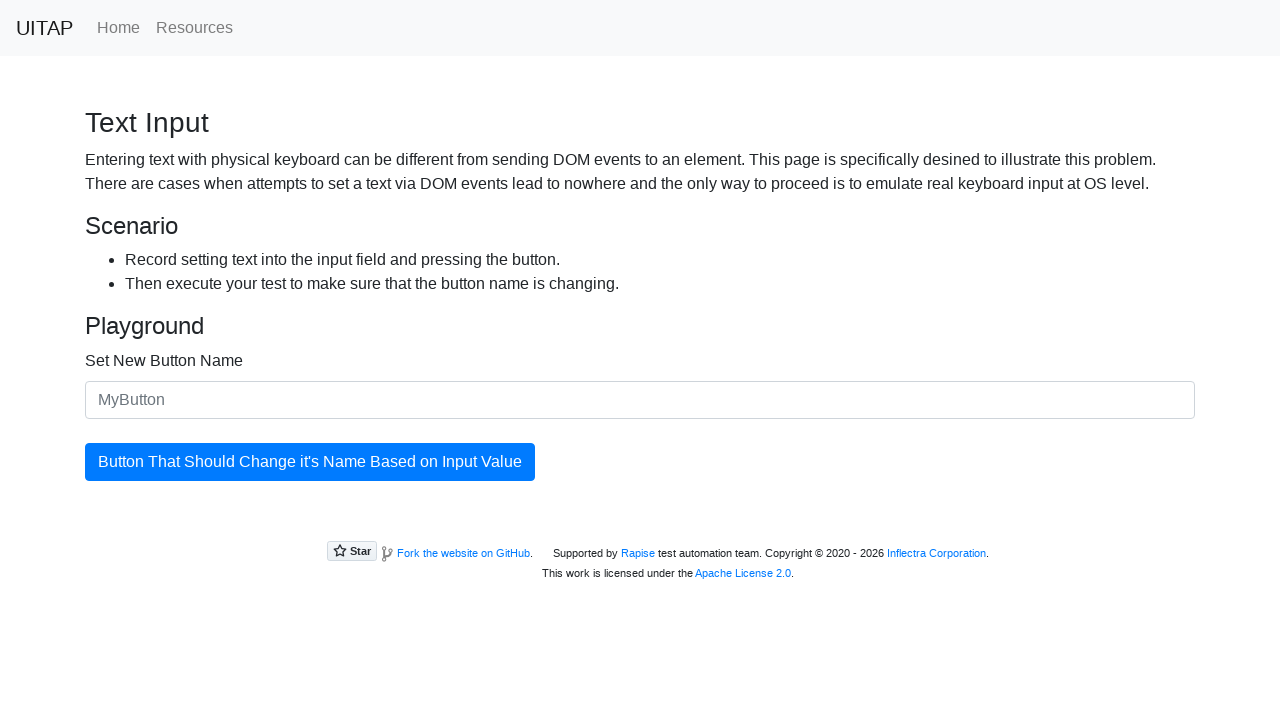

Entered 'Test Button' in the text input field on #newButtonName
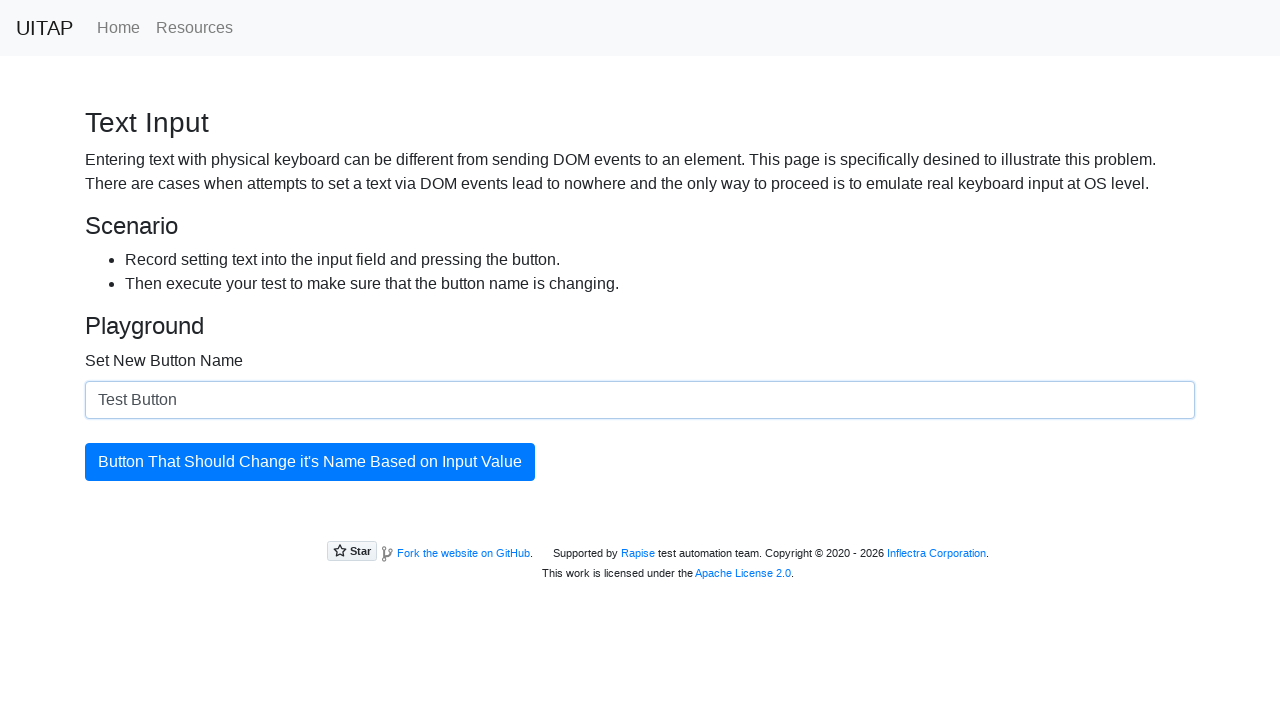

Clicked the button to update its text at (310, 462) on #updatingButton
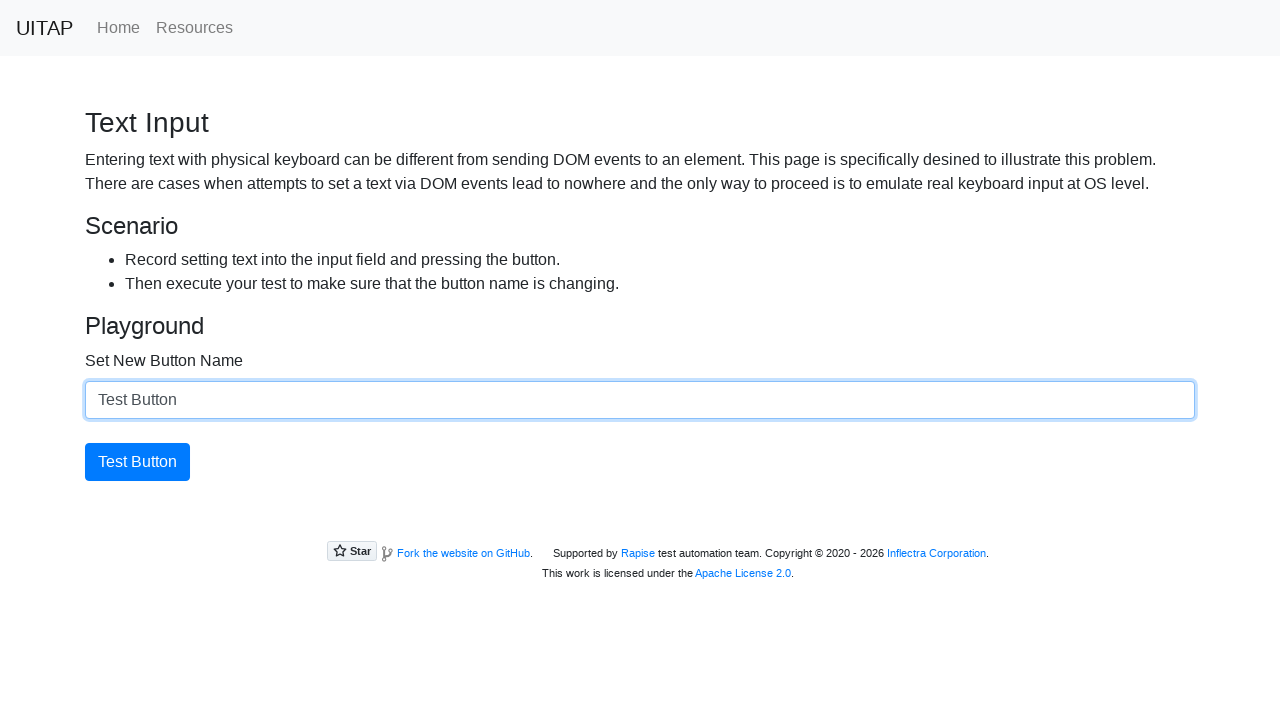

Verified button text was updated to 'Test Button'
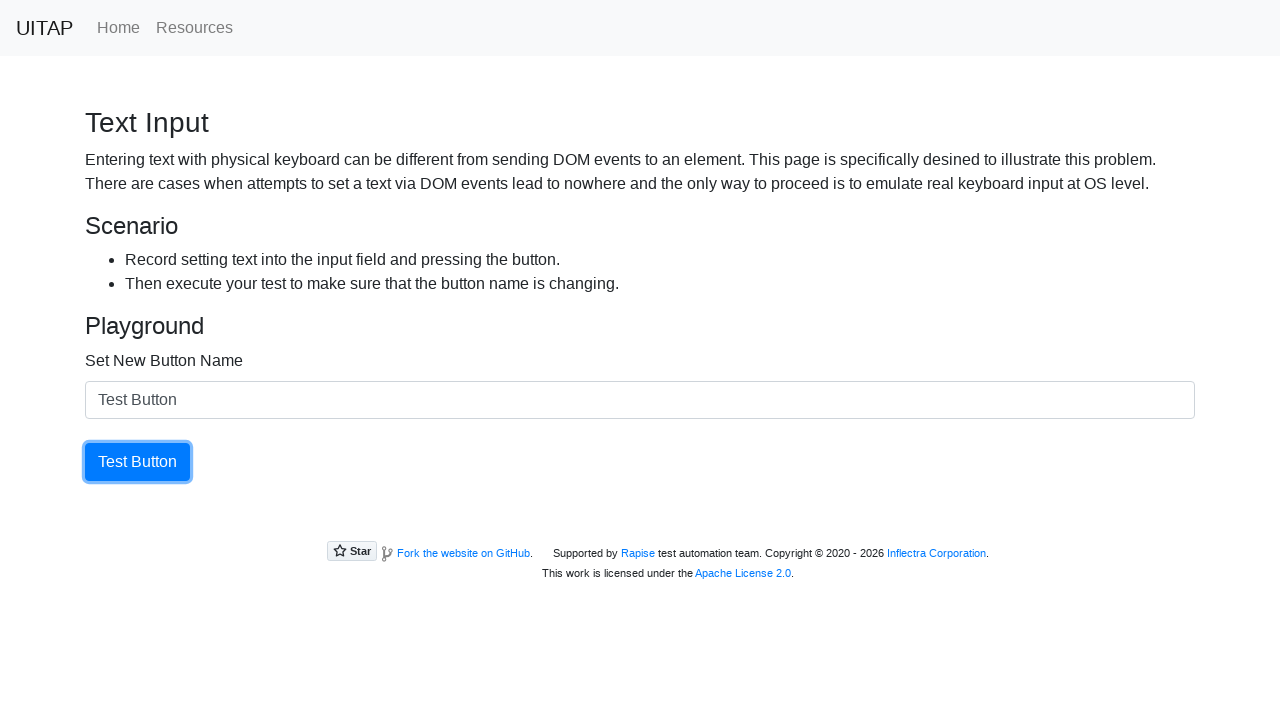

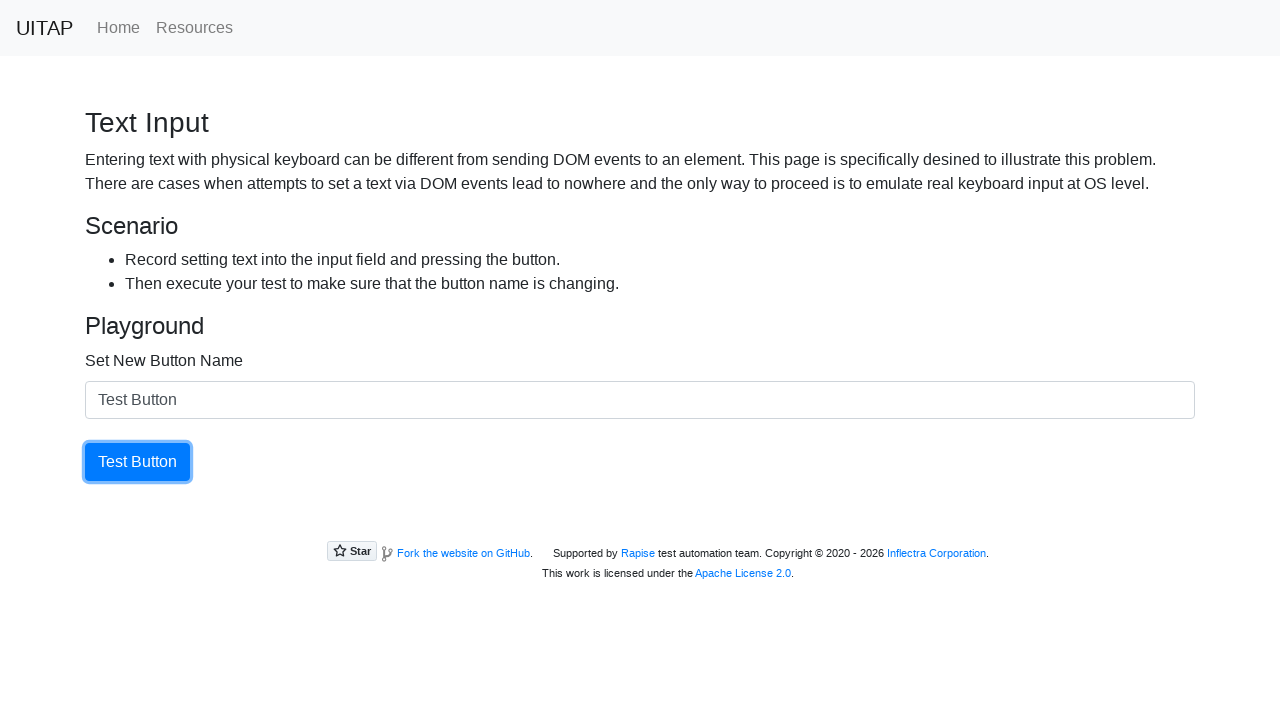